Tests date picker functionality on a form by entering dates using sendkeys, navigating months with prev/next buttons, and selecting dates through various methods including XPath and CSS selectors.

Starting URL: https://formy-project.herokuapp.com/datepicker

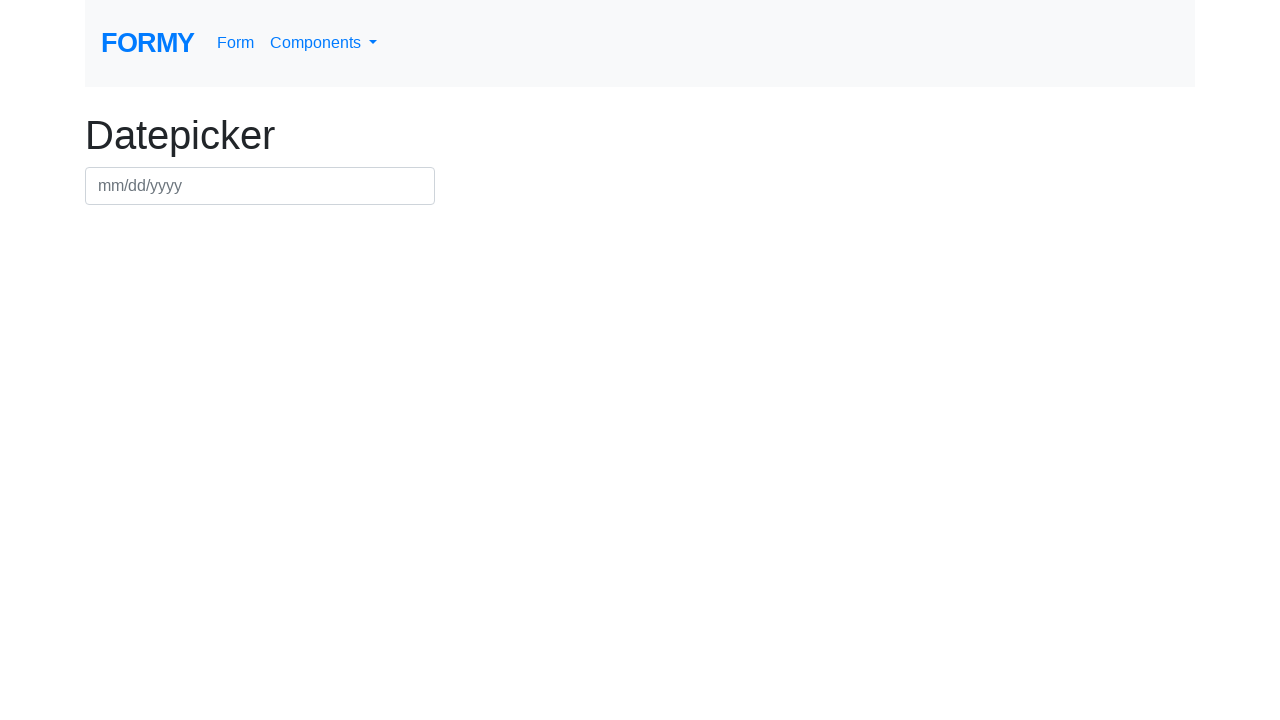

Waited for datepicker element to be present
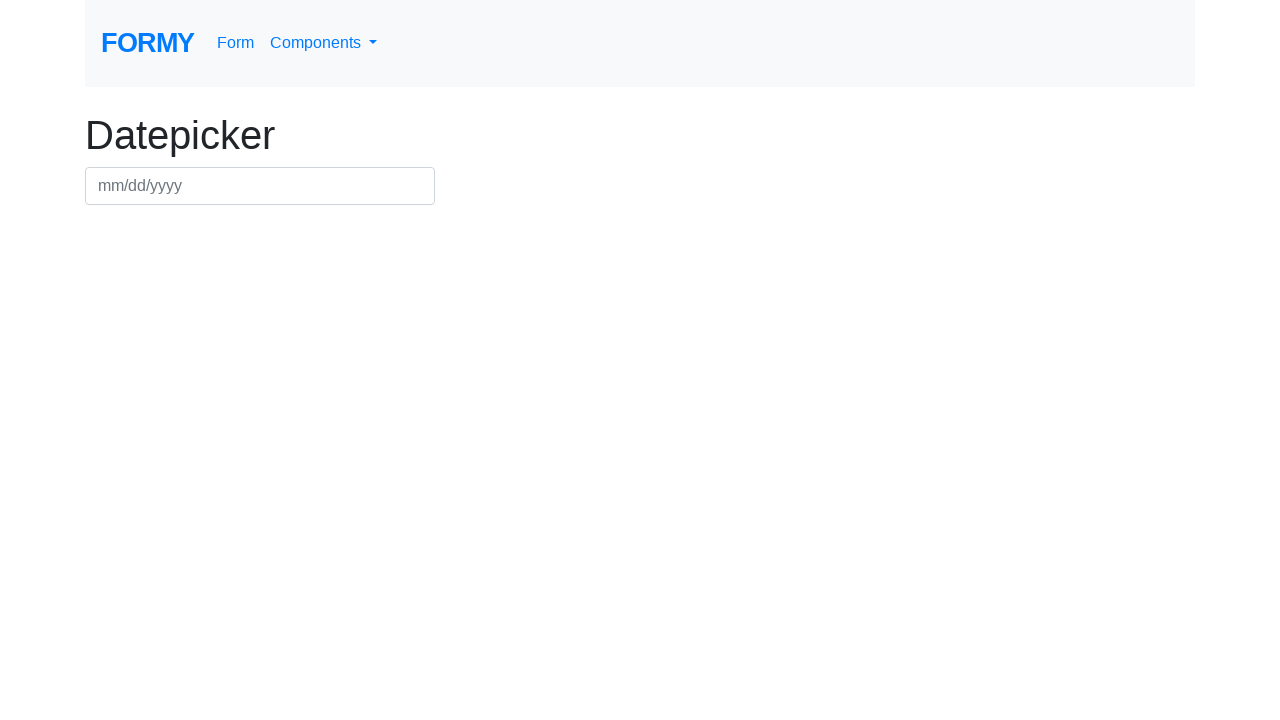

Filled datepicker with date 07/10/2024 using sendkeys on #datepicker
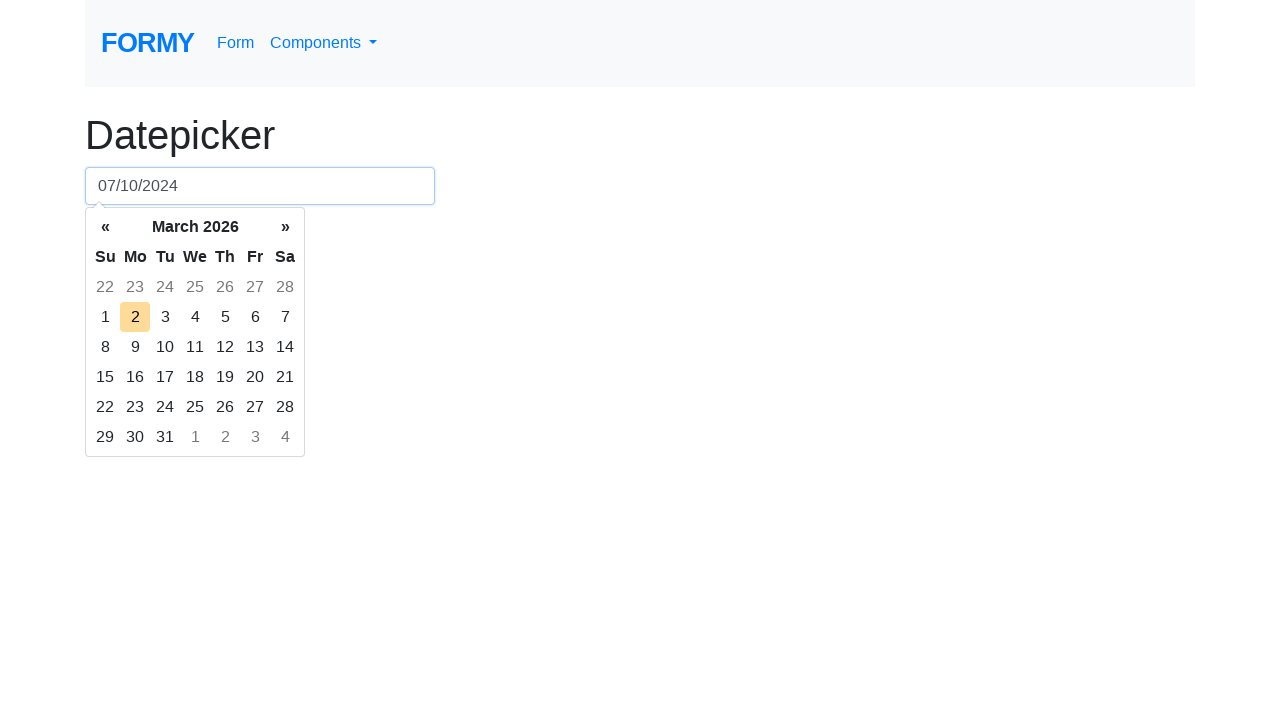

Waited 1000ms for input to settle
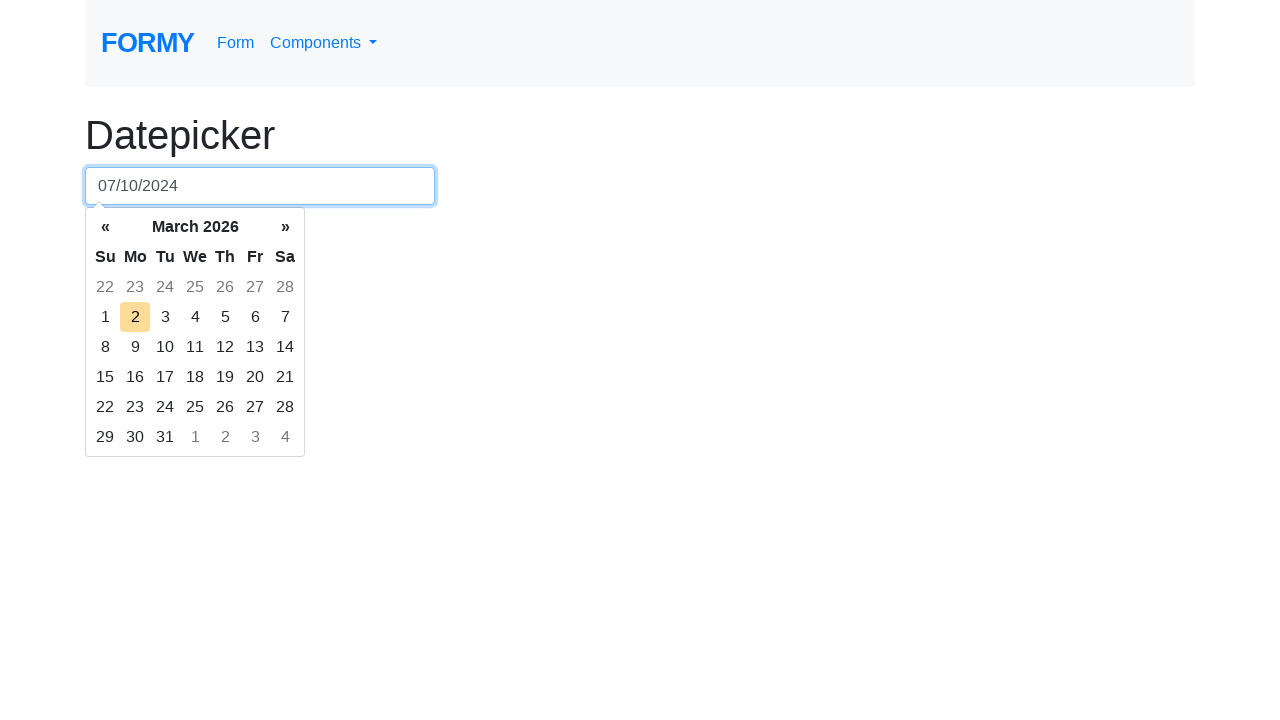

Cleared the datepicker field on #datepicker
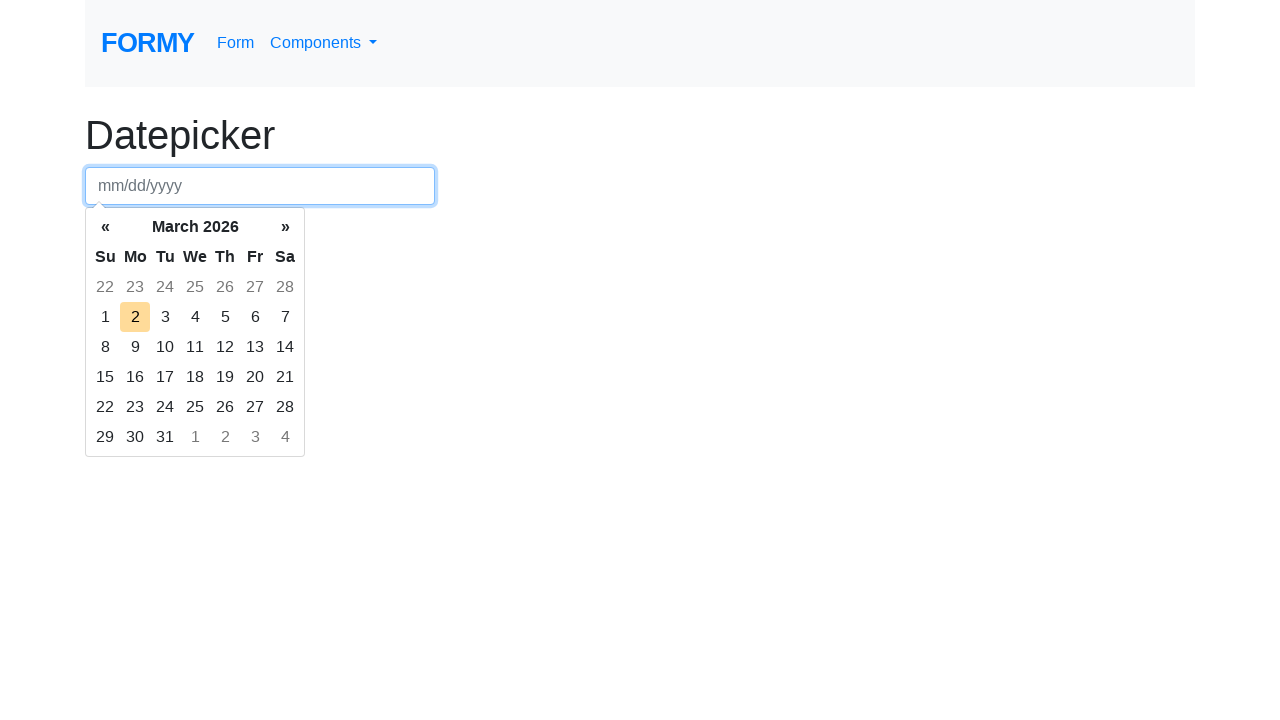

Waited 1000ms for clear action to settle
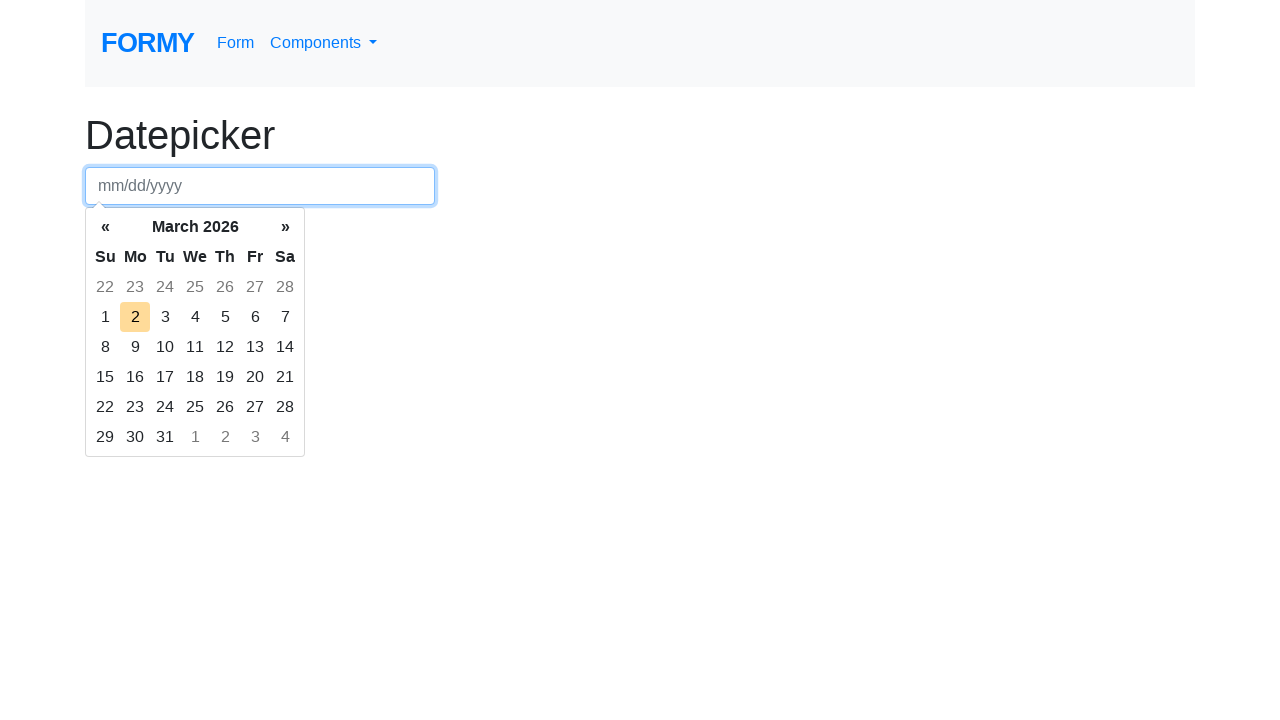

Clicked datepicker to open calendar at (260, 186) on #datepicker
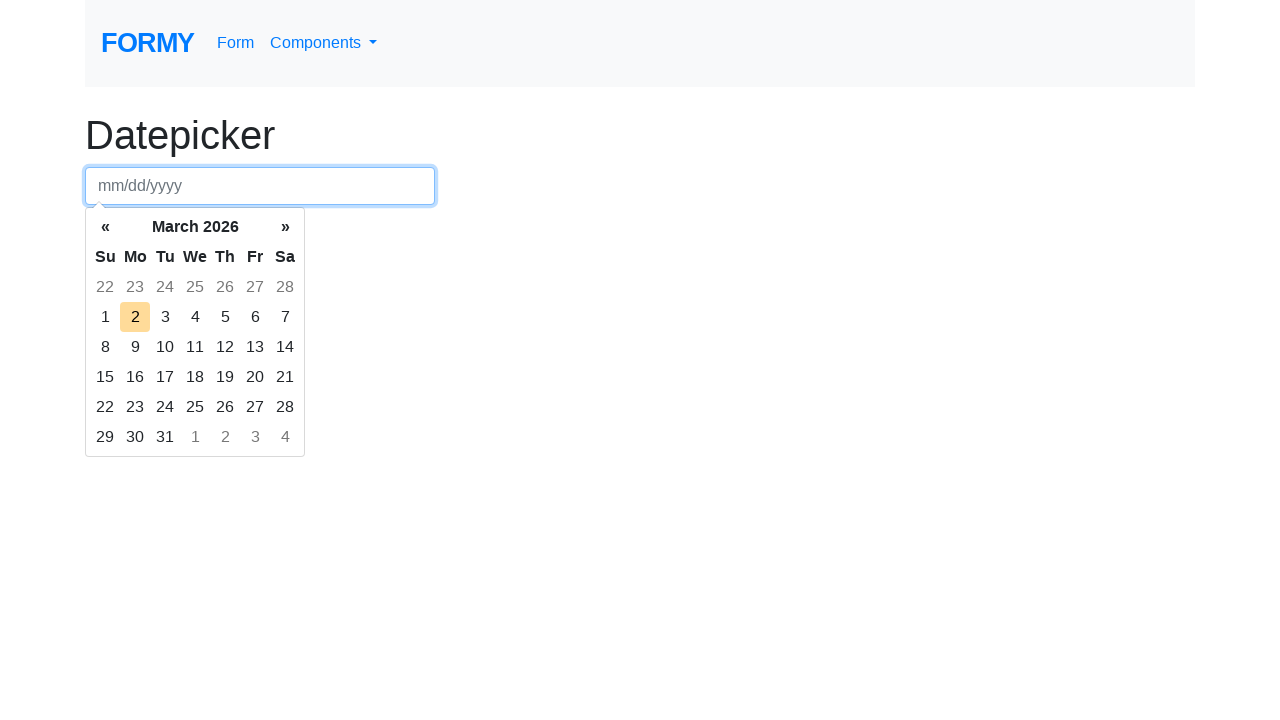

Waited for calendar to appear with datepicker-switch element
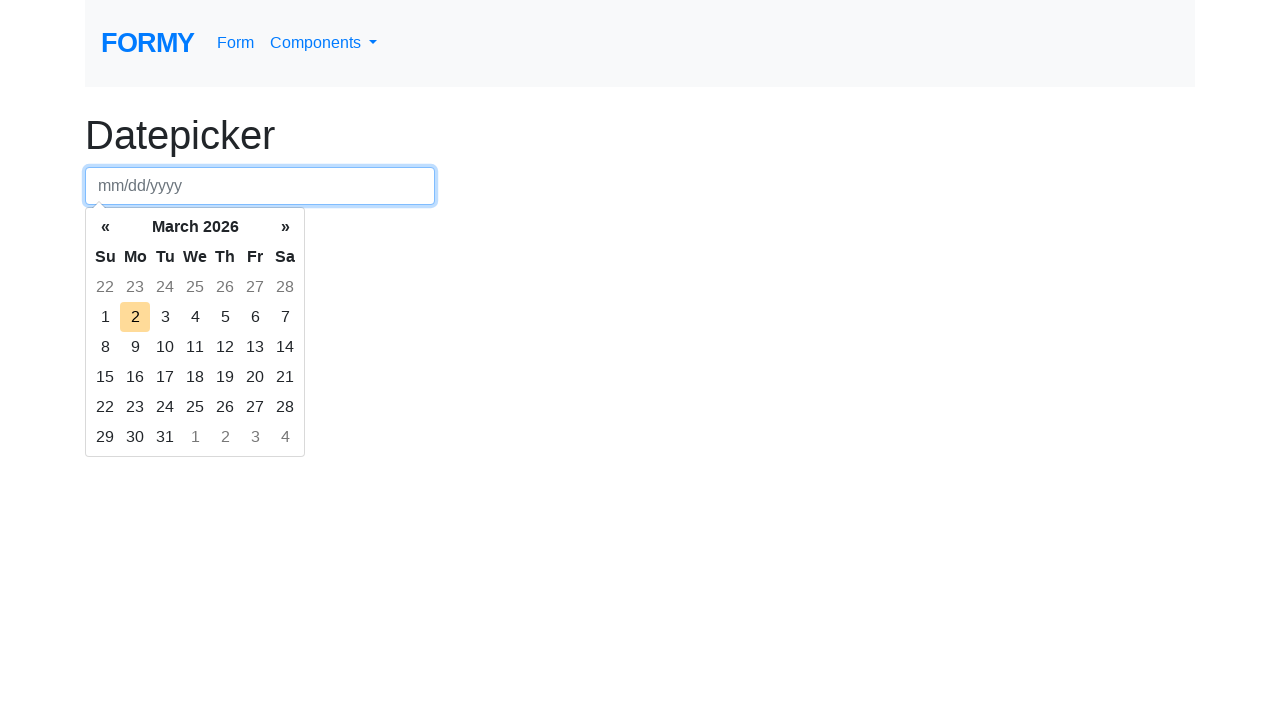

Clicked previous month button to navigate to previous month at (105, 227) on .prev
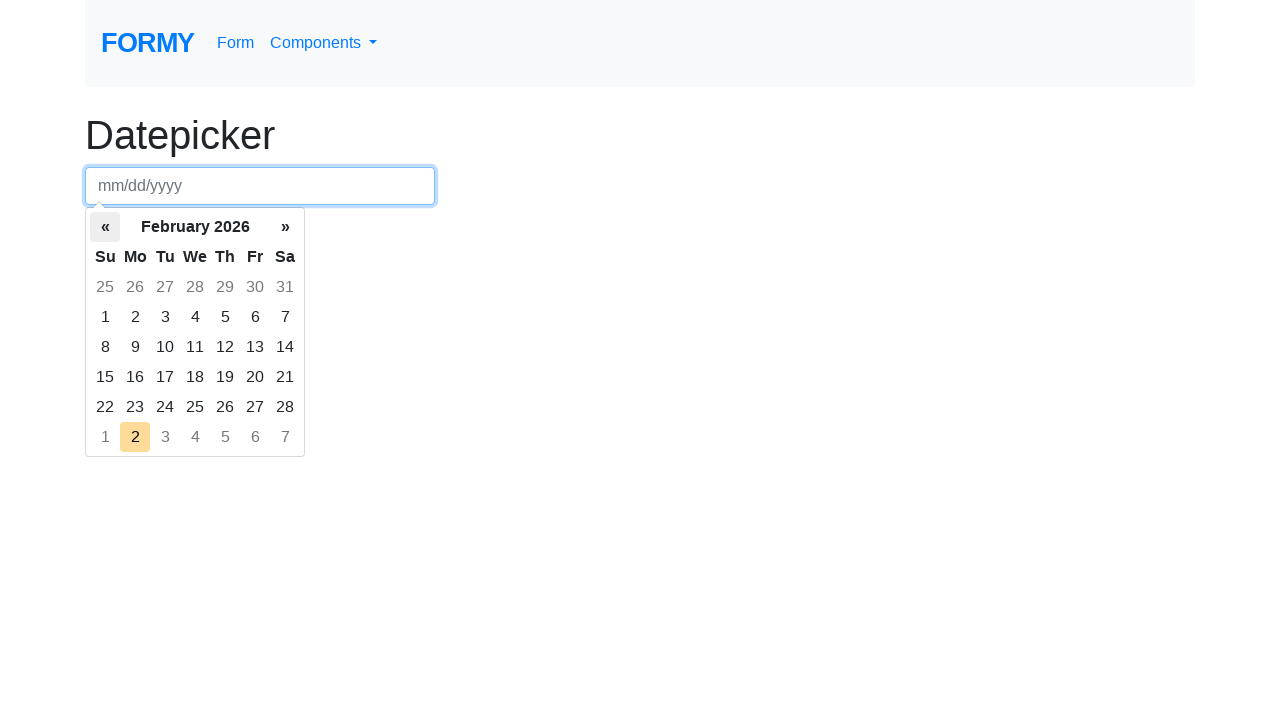

Waited 500ms for previous month navigation to complete
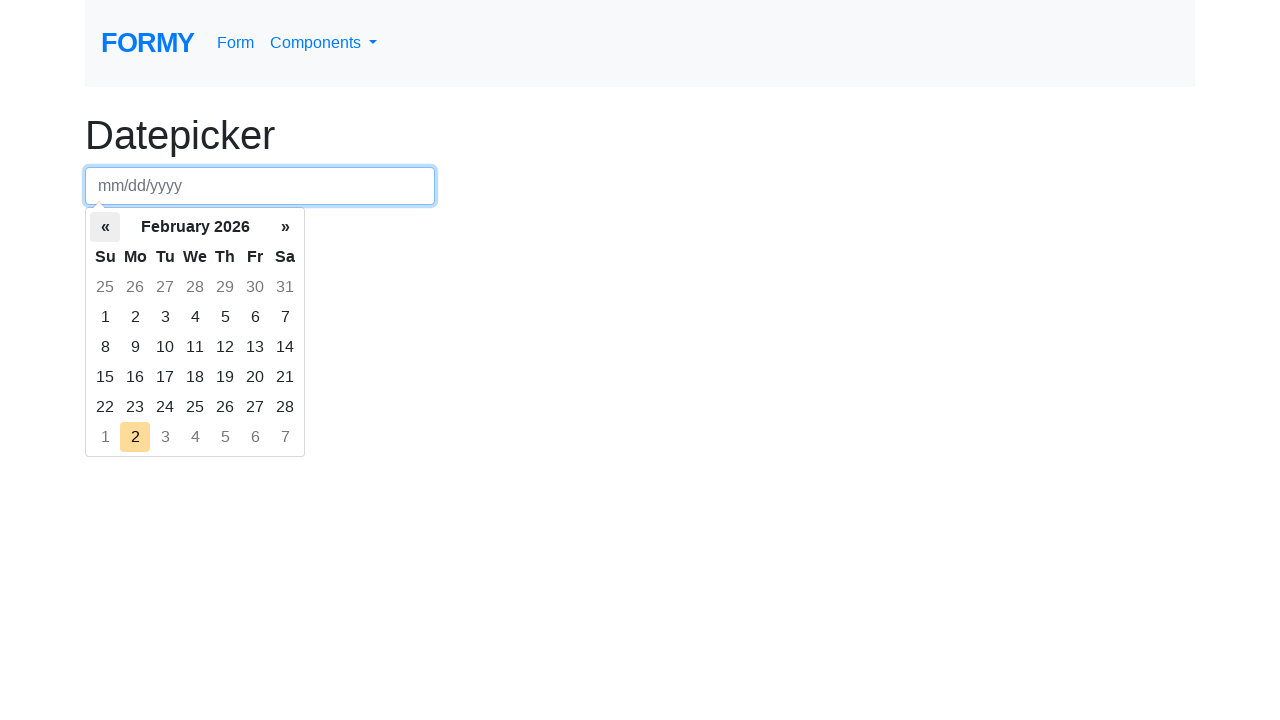

Clicked next month button to navigate to next month at (285, 227) on .next
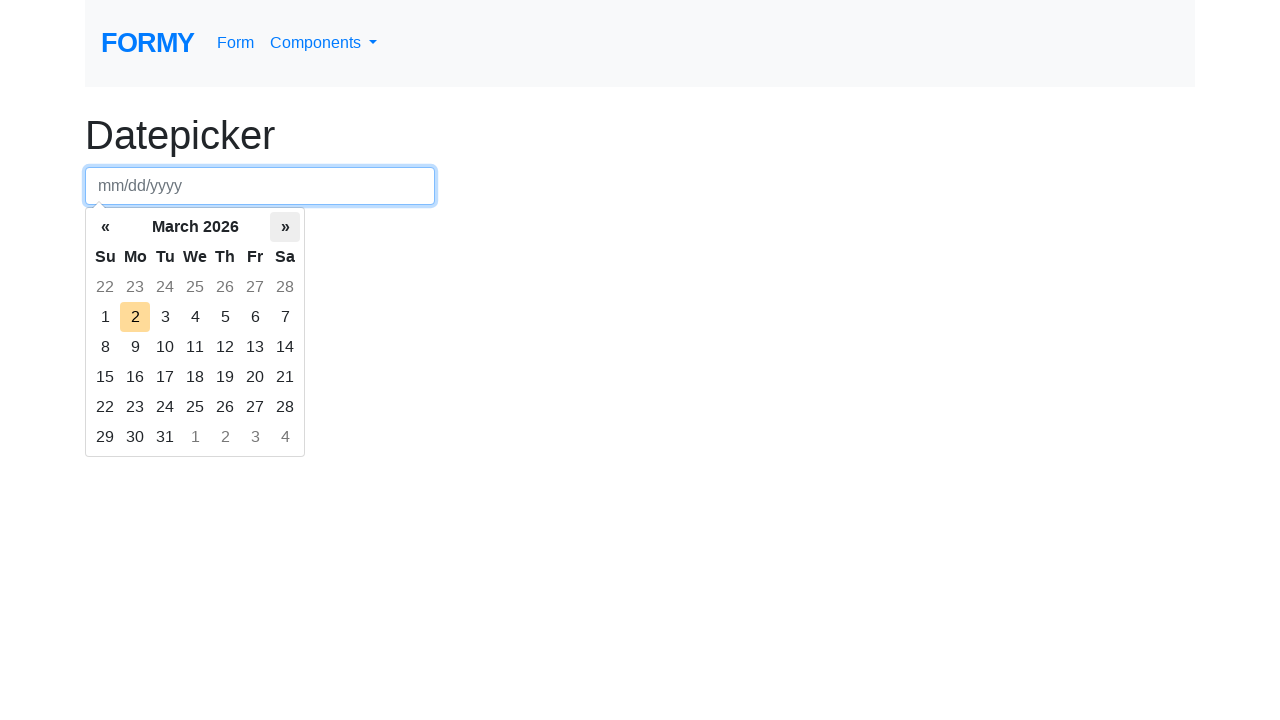

Waited 500ms for next month navigation to complete
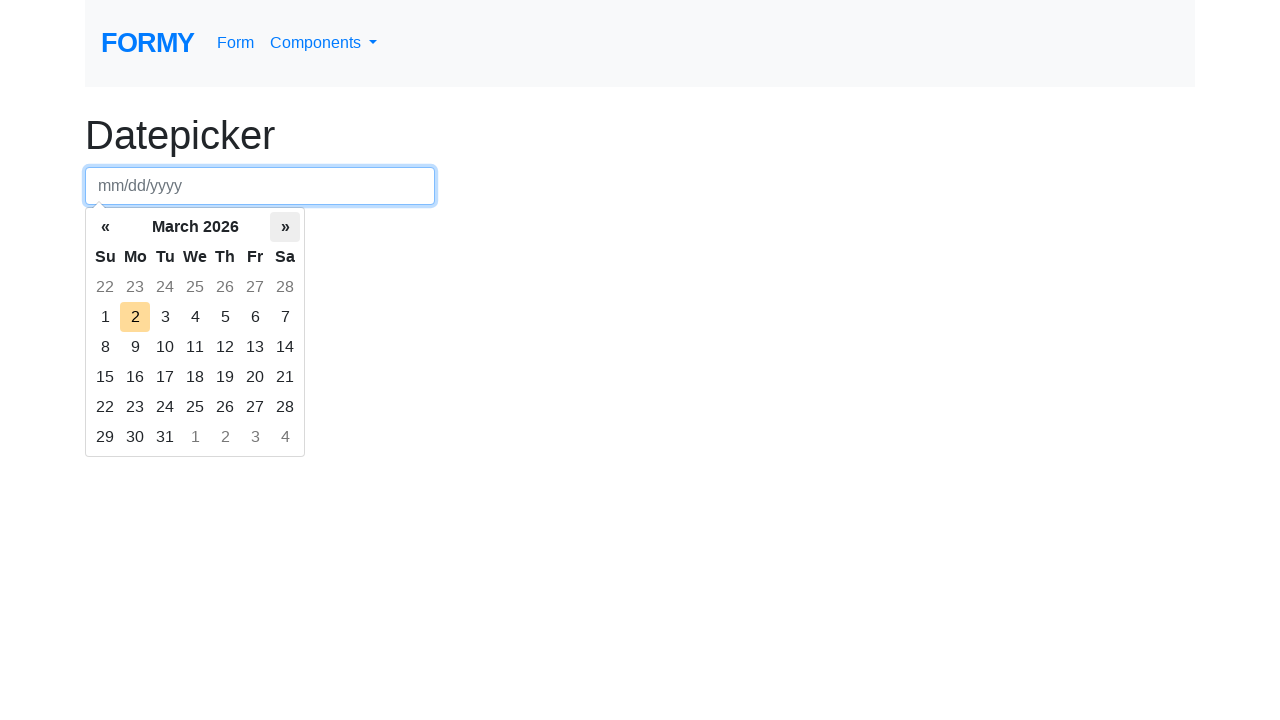

Filled datepicker with date 07/15/2024 on #datepicker
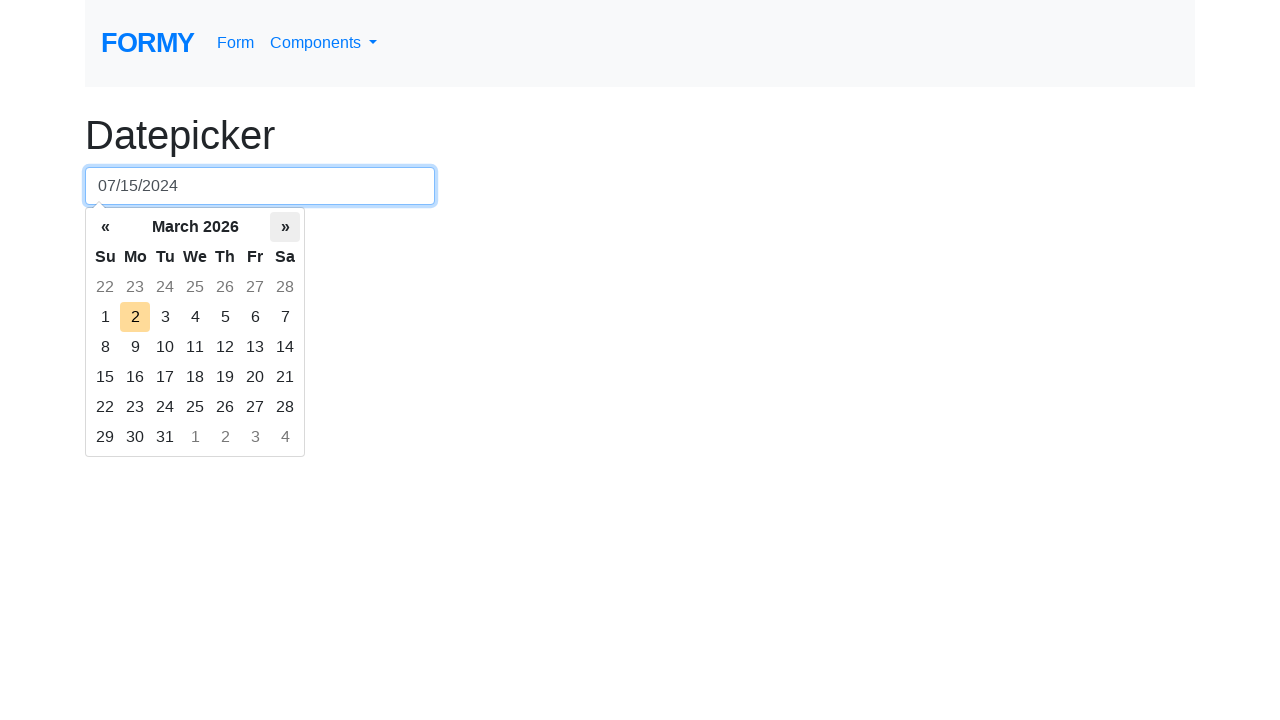

Pressed Enter key to confirm date selection on #datepicker
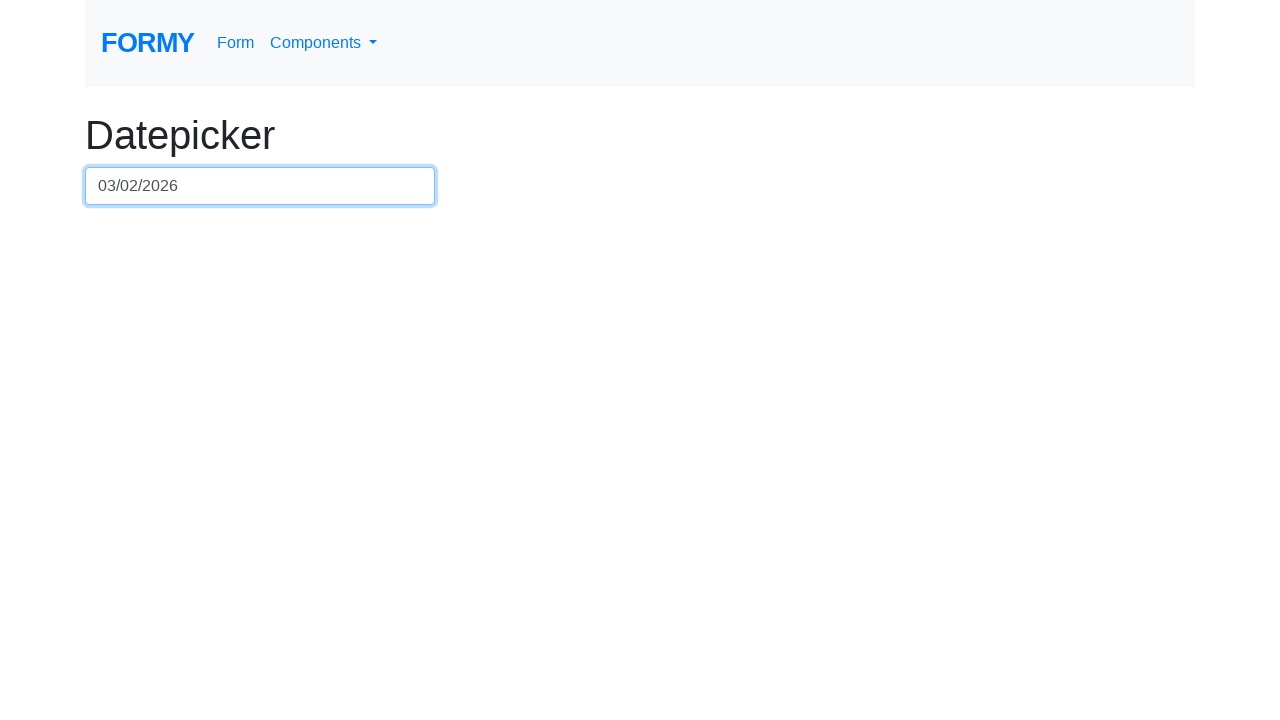

Pressed ArrowDown key on #datepicker
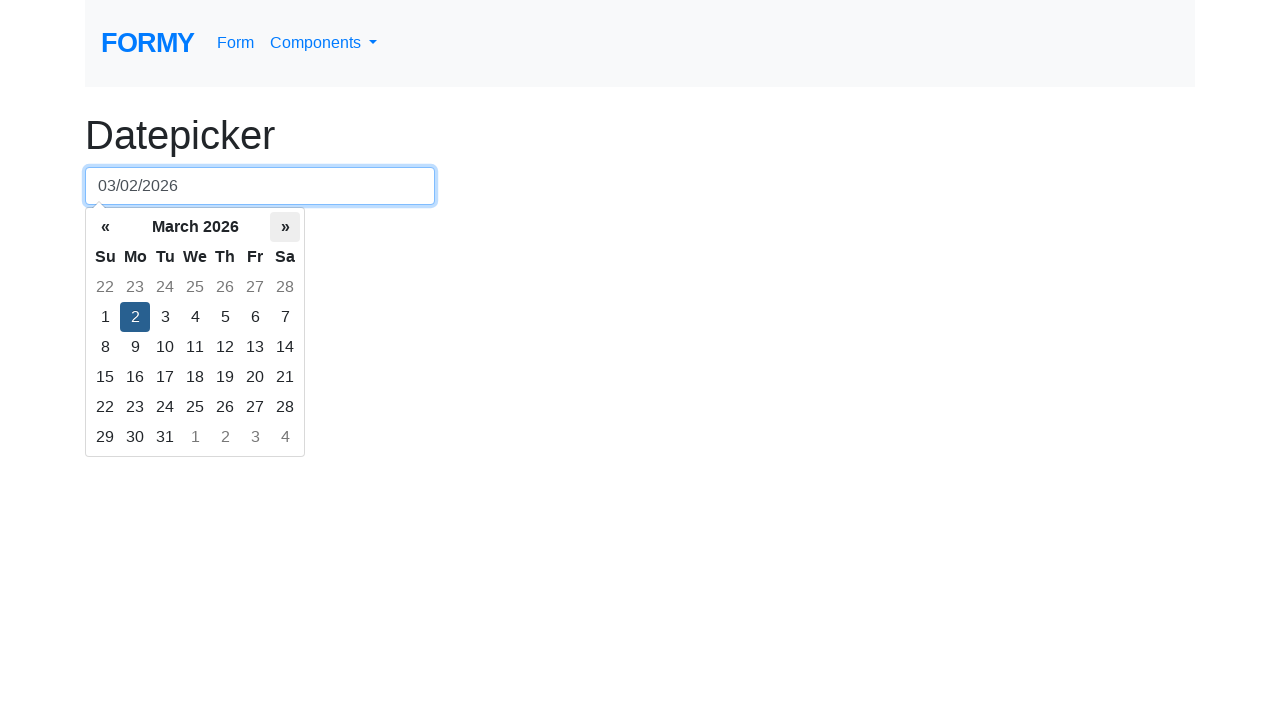

Waited 1000ms for arrow key action to settle
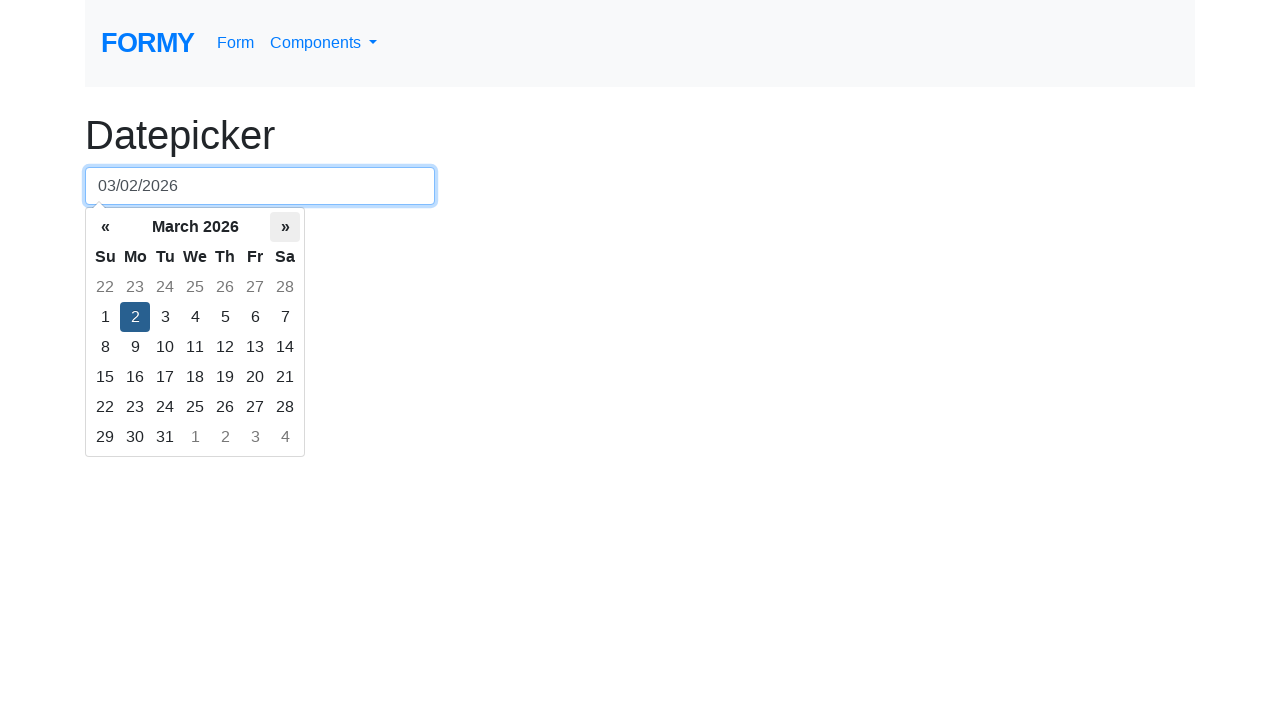

Waited for datepicker element (second approach)
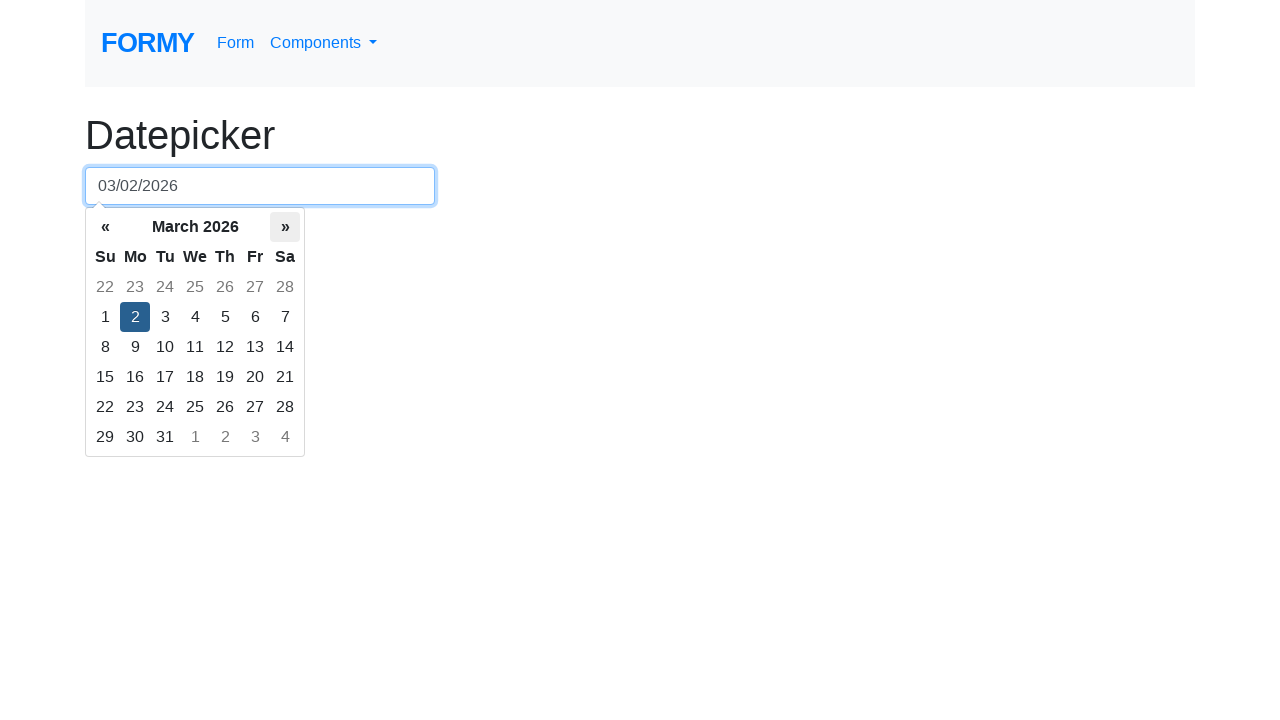

Clicked datepicker to open calendar (second approach) at (260, 186) on #datepicker
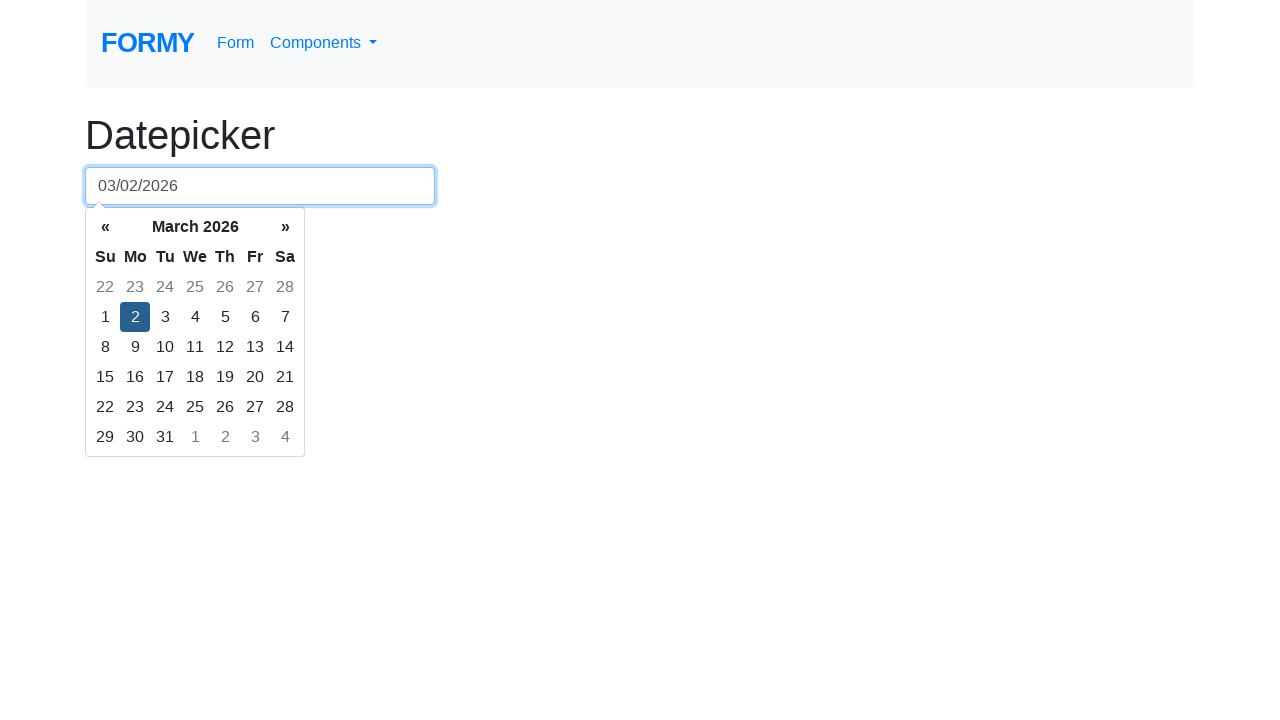

Selected day 2 using XPath selector at (165, 287) on xpath=/html/body/div[2]/div[1]/table/tbody/tr[1]/td[3]
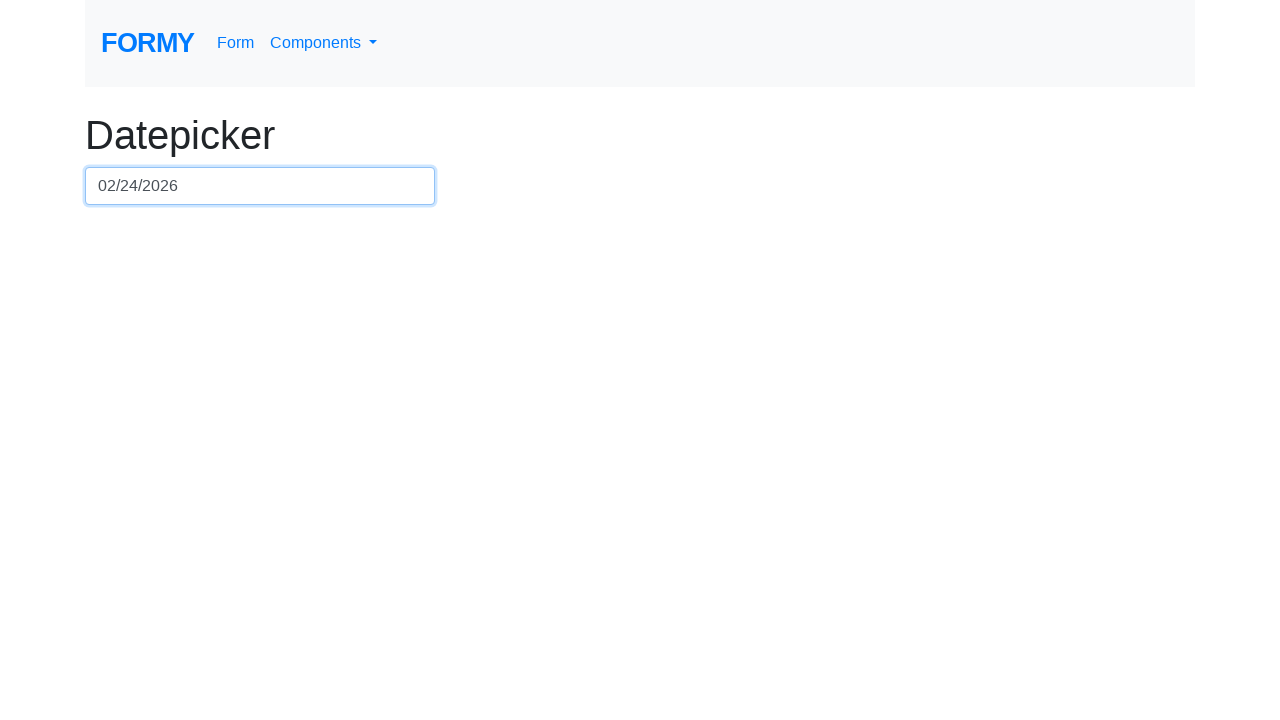

Waited 1000ms after XPath date selection
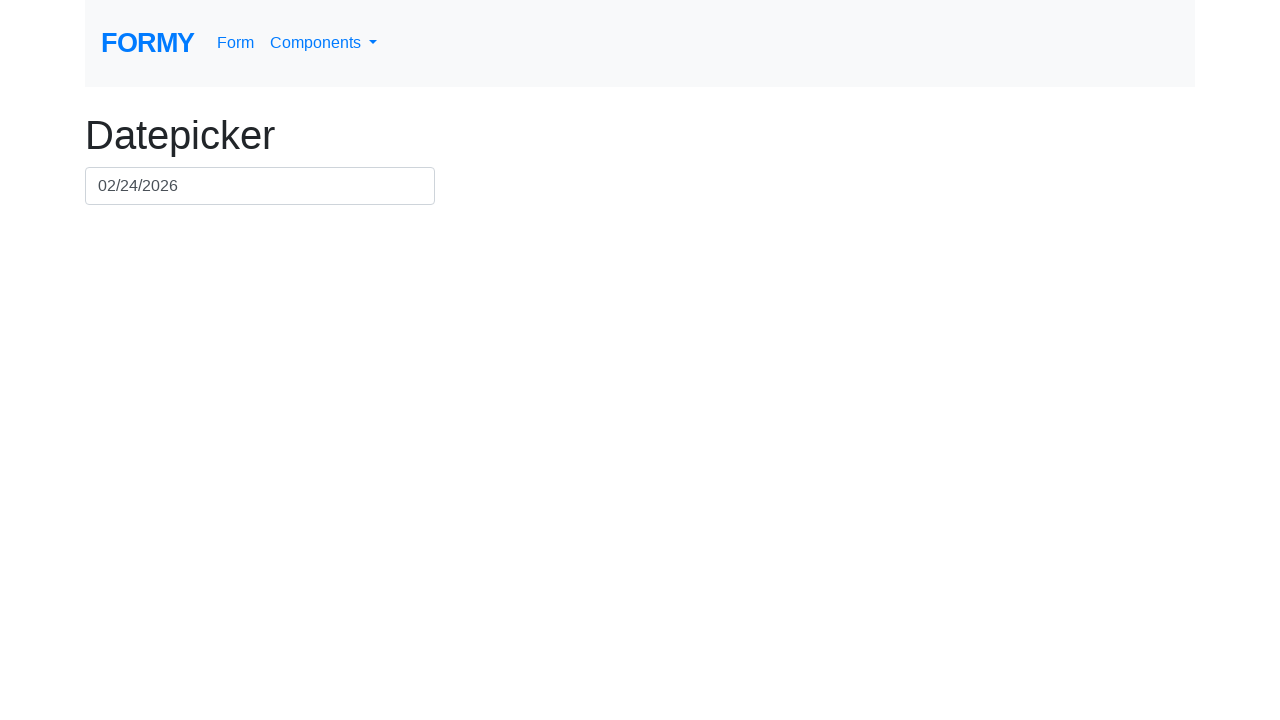

Clicked datepicker to open calendar (third approach) at (260, 186) on #datepicker
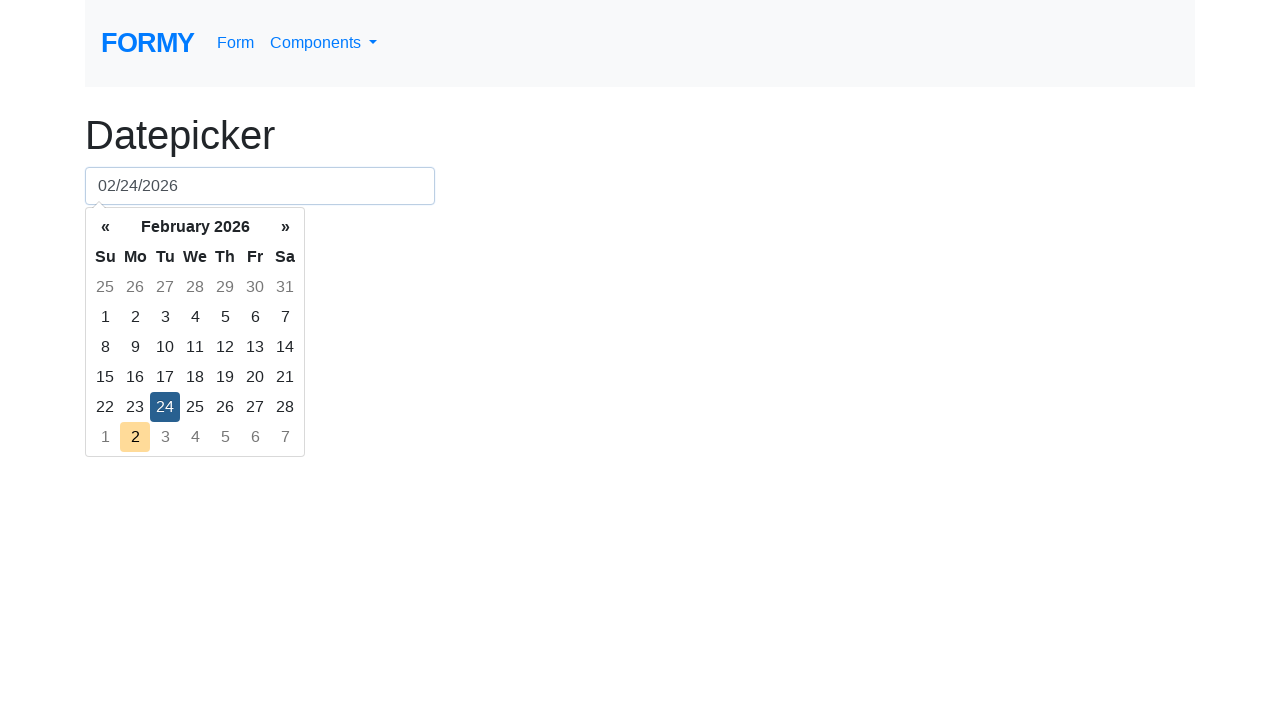

Clicked datepicker-switch to navigate month view at (195, 227) on .datepicker-days .datepicker-switch
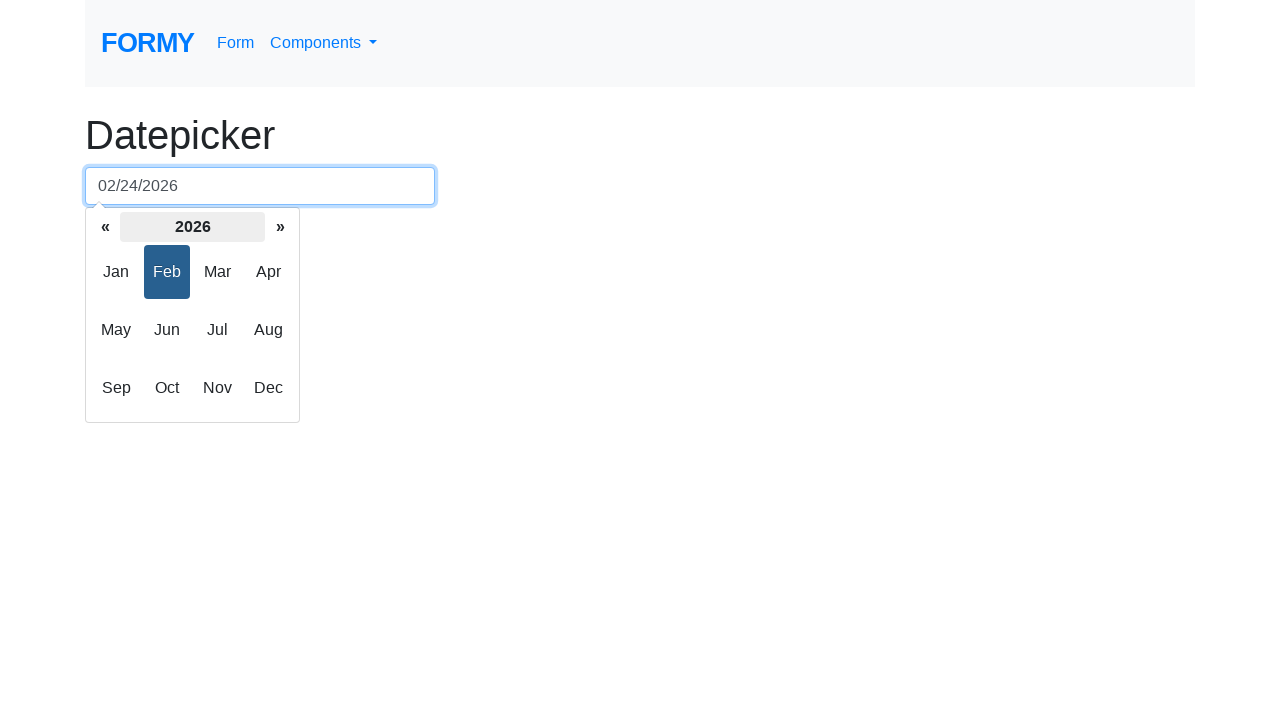

Selected August (month 8) using CSS selector at (269, 330) on .month:nth-child(8)
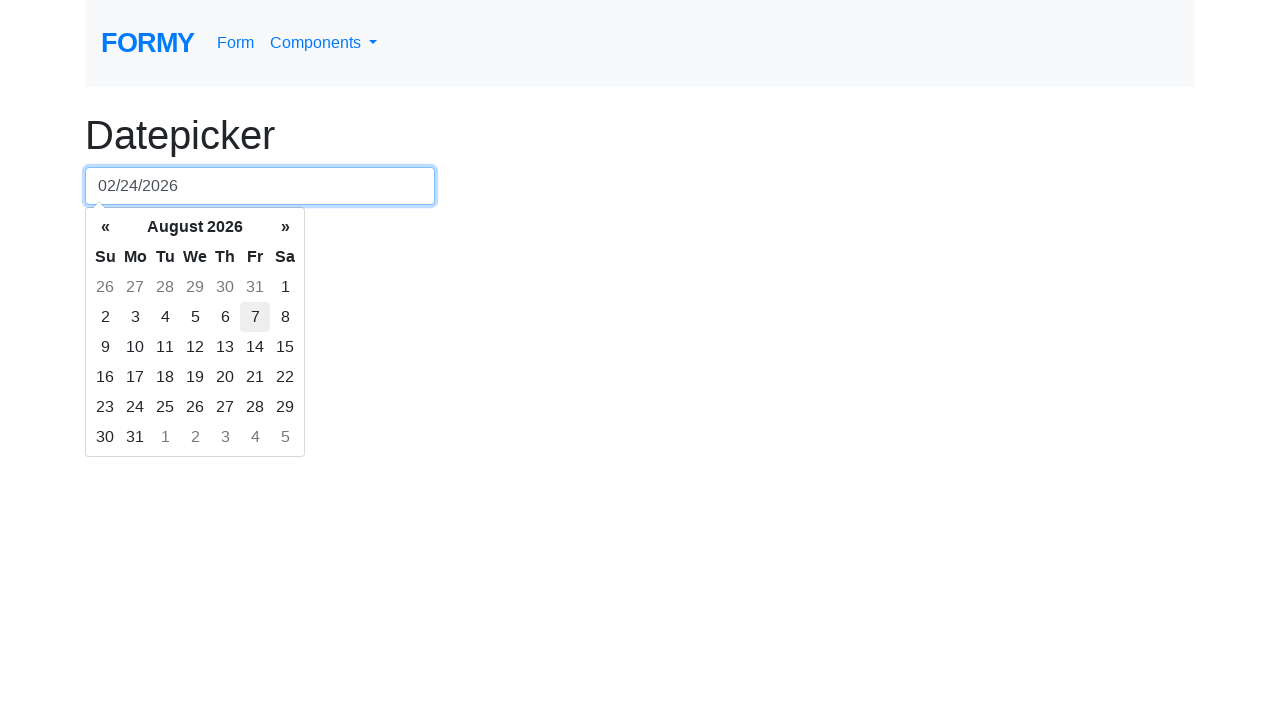

Selected August 4th using CSS selector at (105, 317) on tr:nth-child(2) > .day:nth-child(1)
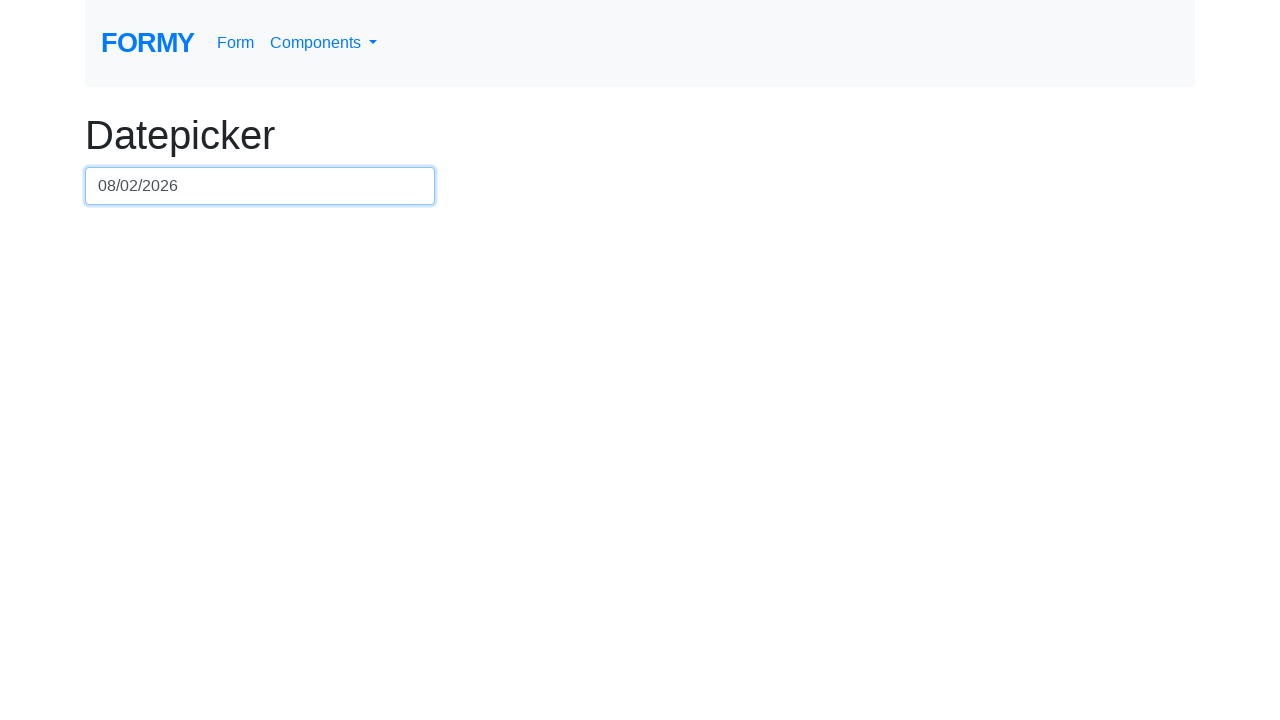

Waited 1000ms after CSS selector date selection
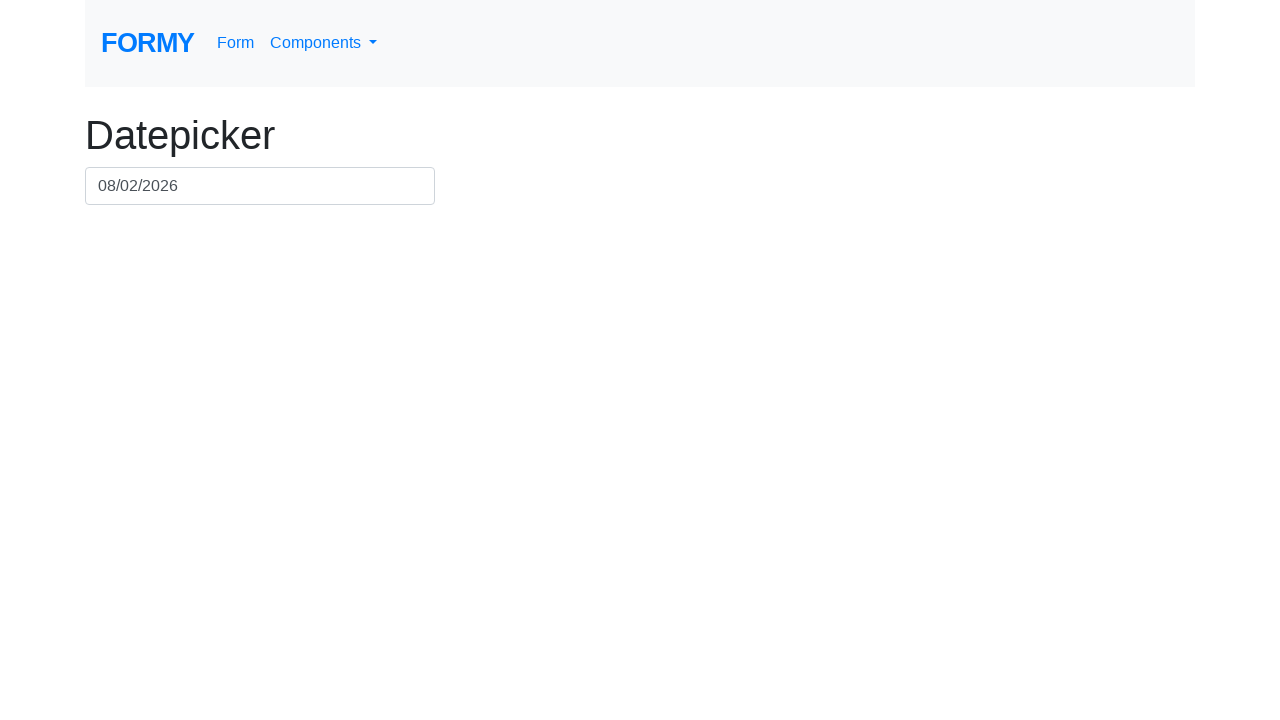

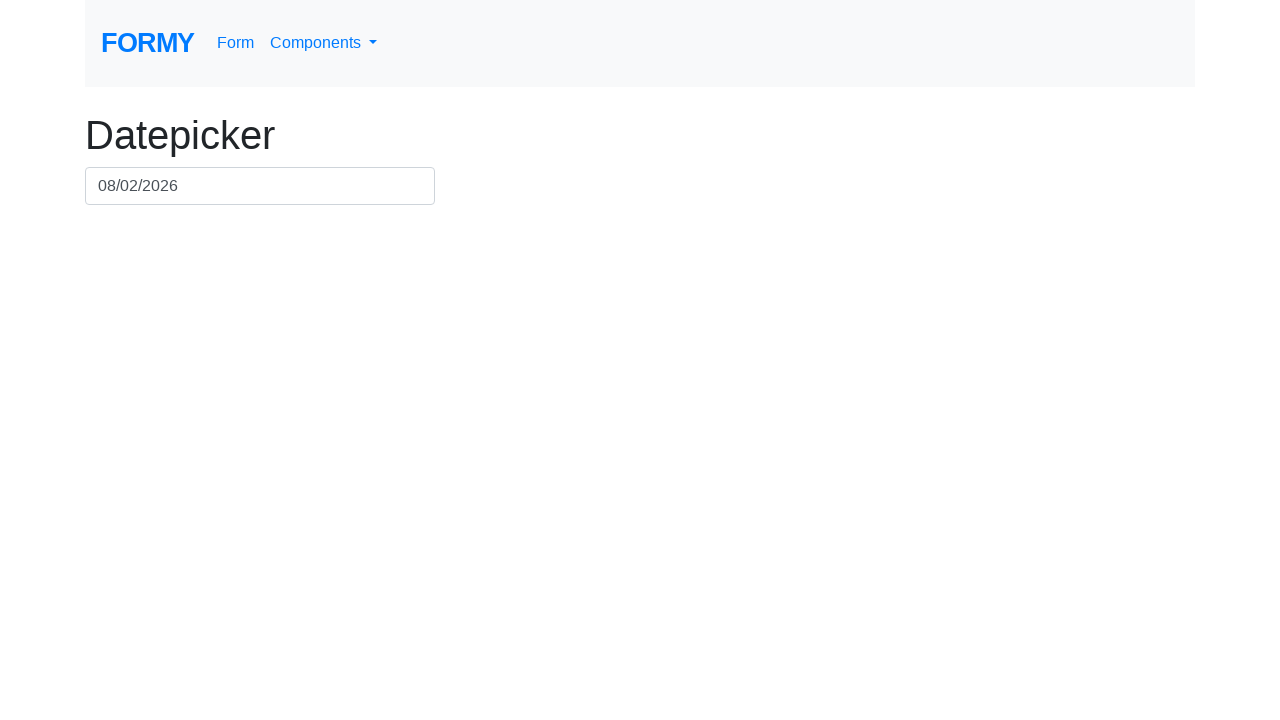